Launches browser and navigates to Flipkart homepage to verify the page loads successfully

Starting URL: https://www.flipkart.com/

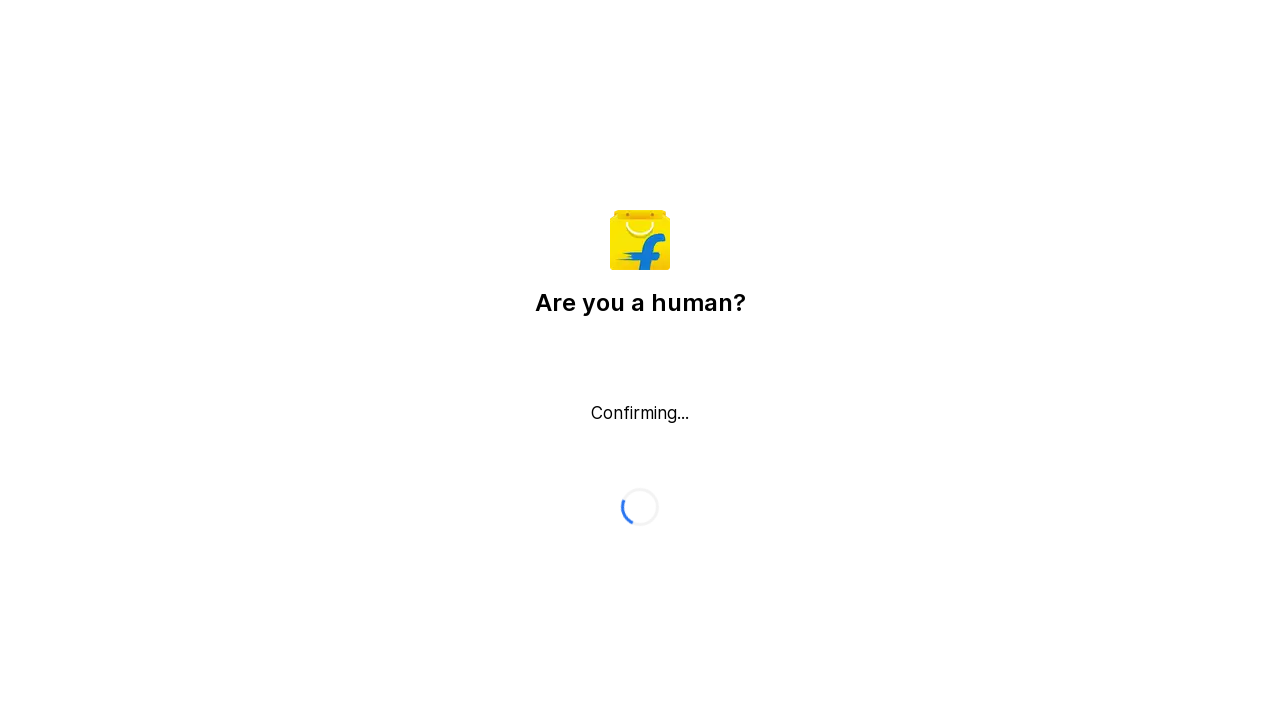

Page DOM content loaded
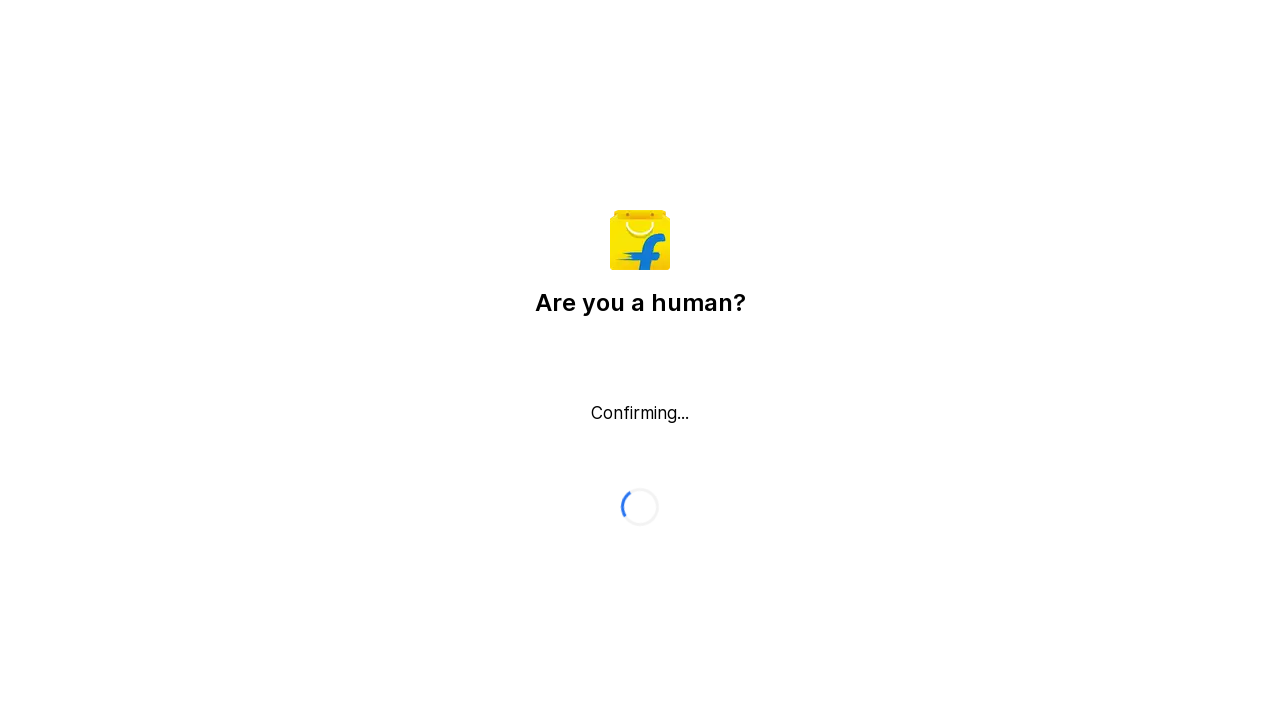

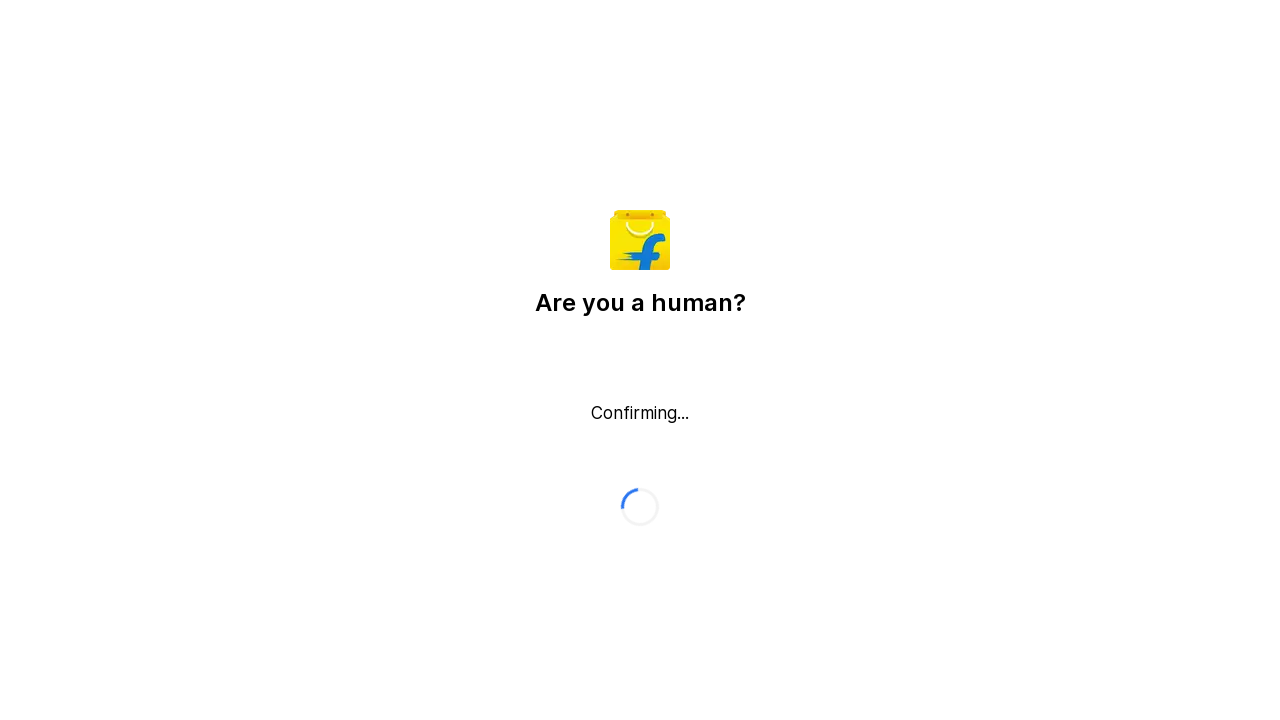